Tests a mortgage calculator by entering purchase price, down payment, and interest rate values, then clicking calculate to get monthly payment results. The test iterates through multiple sets of input values.

Starting URL: https://www.mlcalc.com

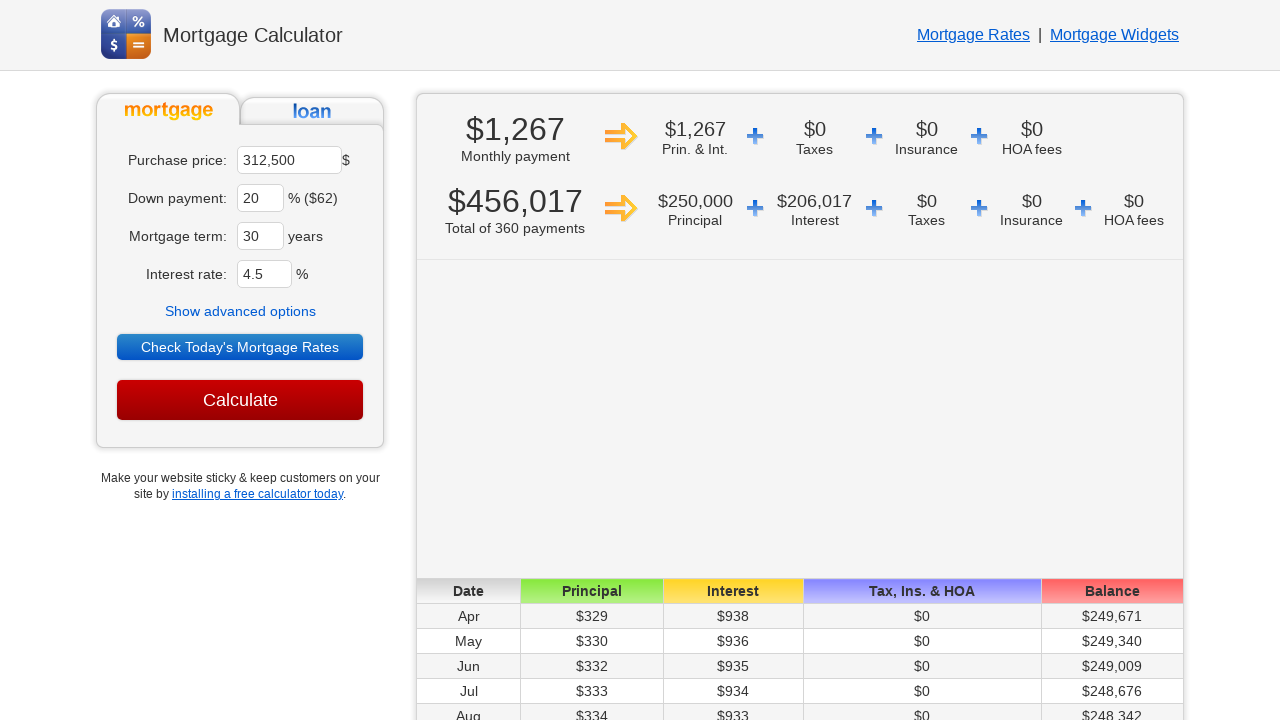

Waited for purchase price input field to load
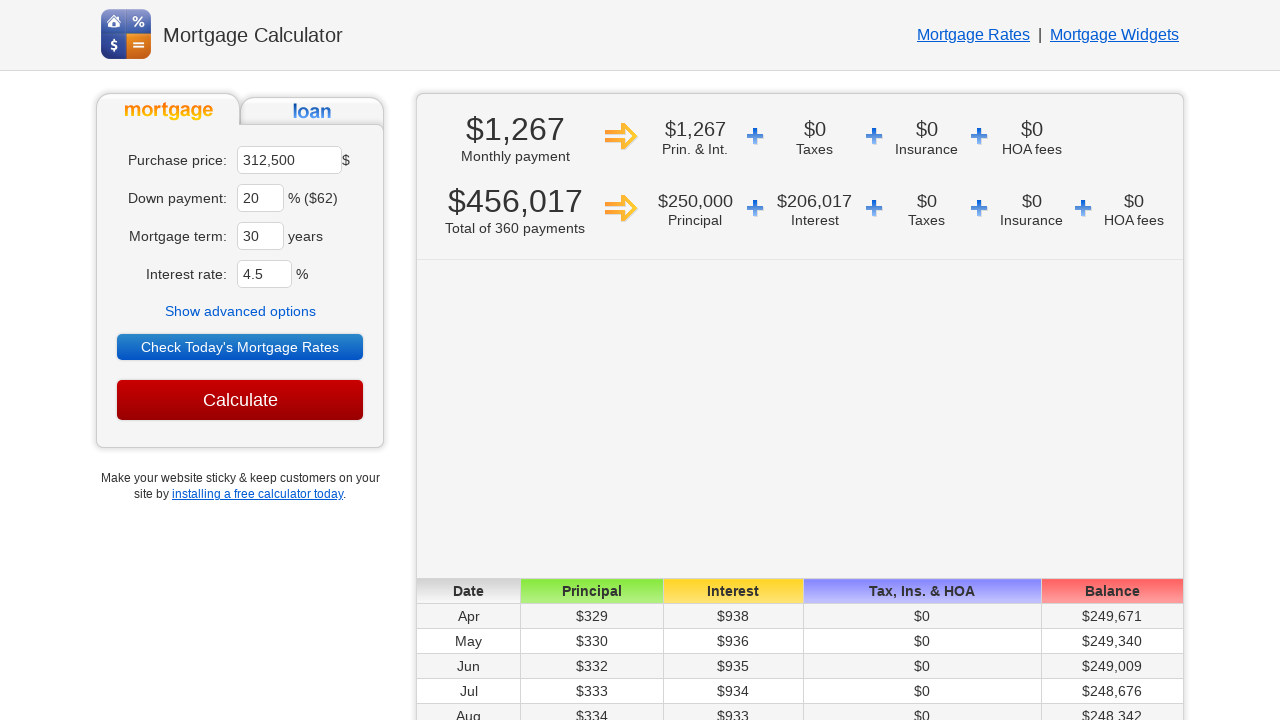

Cleared purchase price field on input[name='ma']
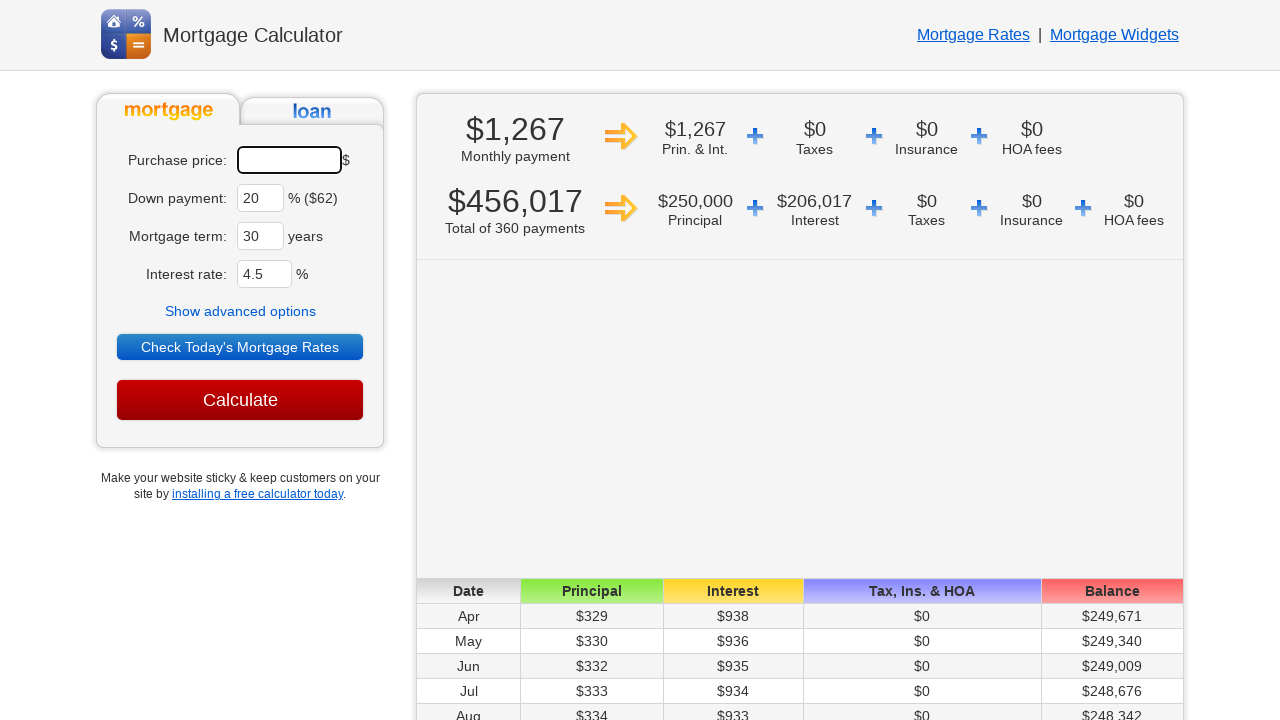

Entered purchase price: $350000 on input[name='ma']
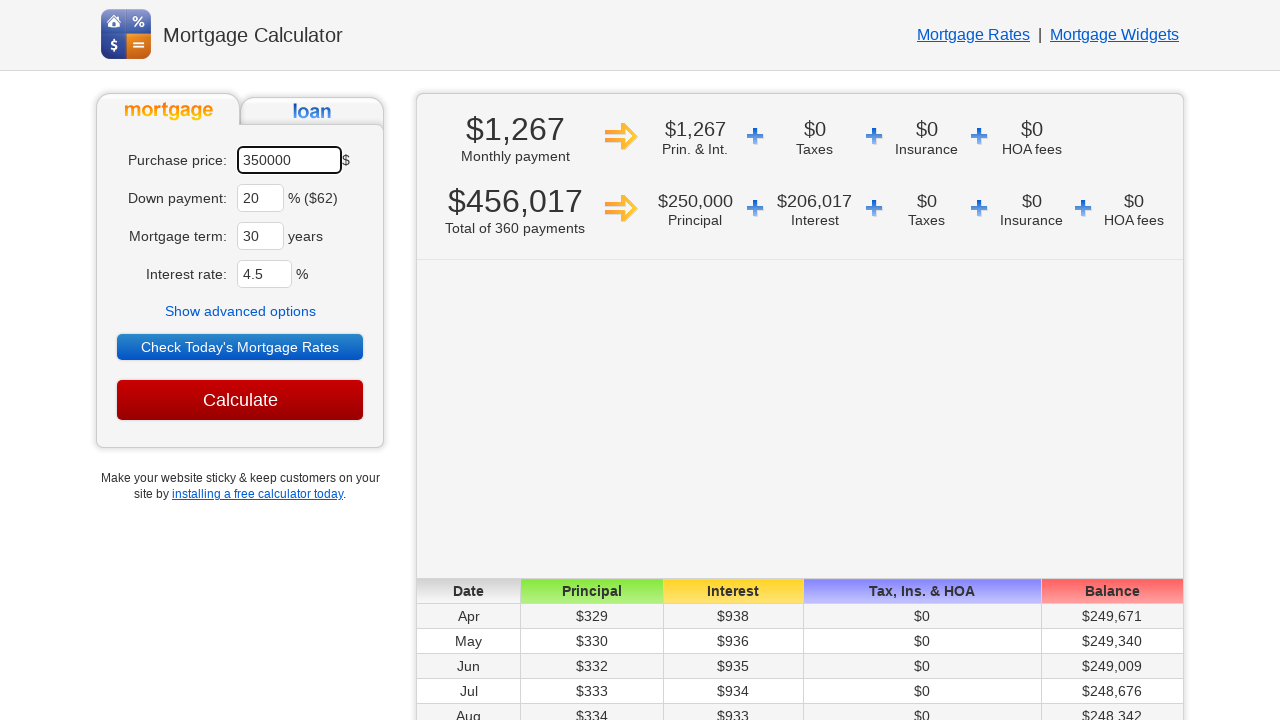

Cleared down payment field on input[name='dp']
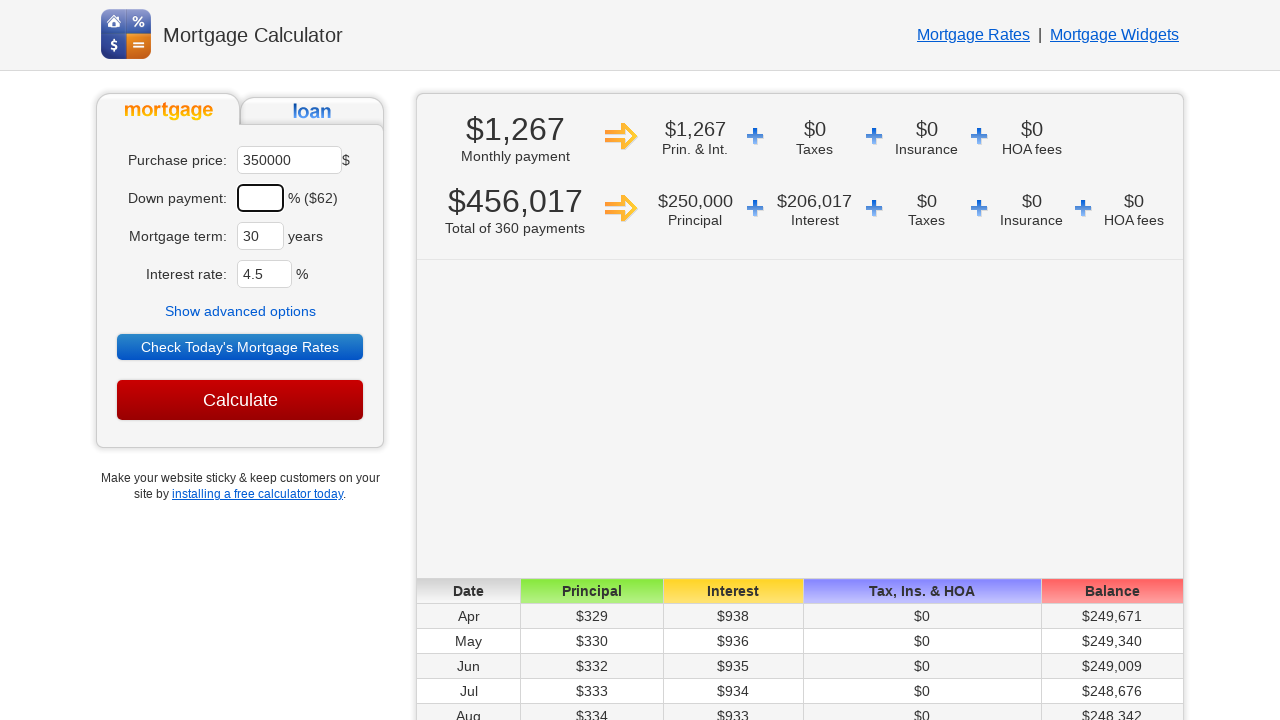

Entered down payment: 25% on input[name='dp']
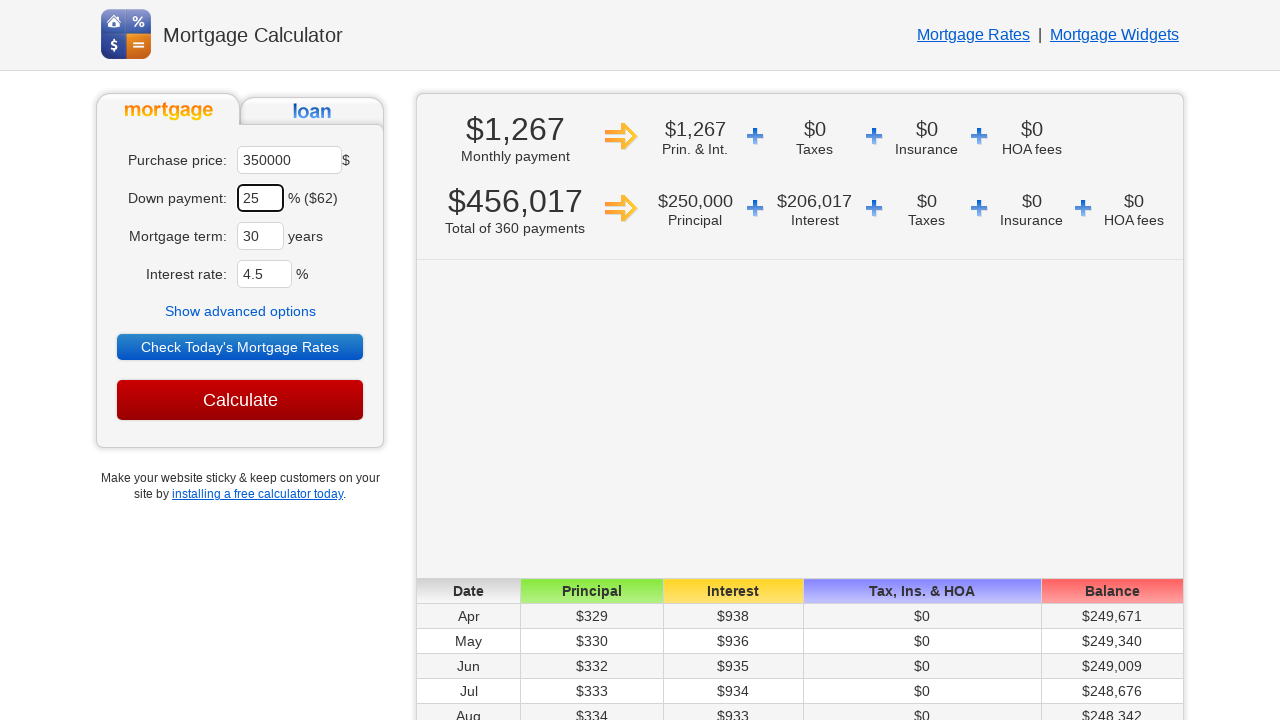

Cleared interest rate field on input[name='ir']
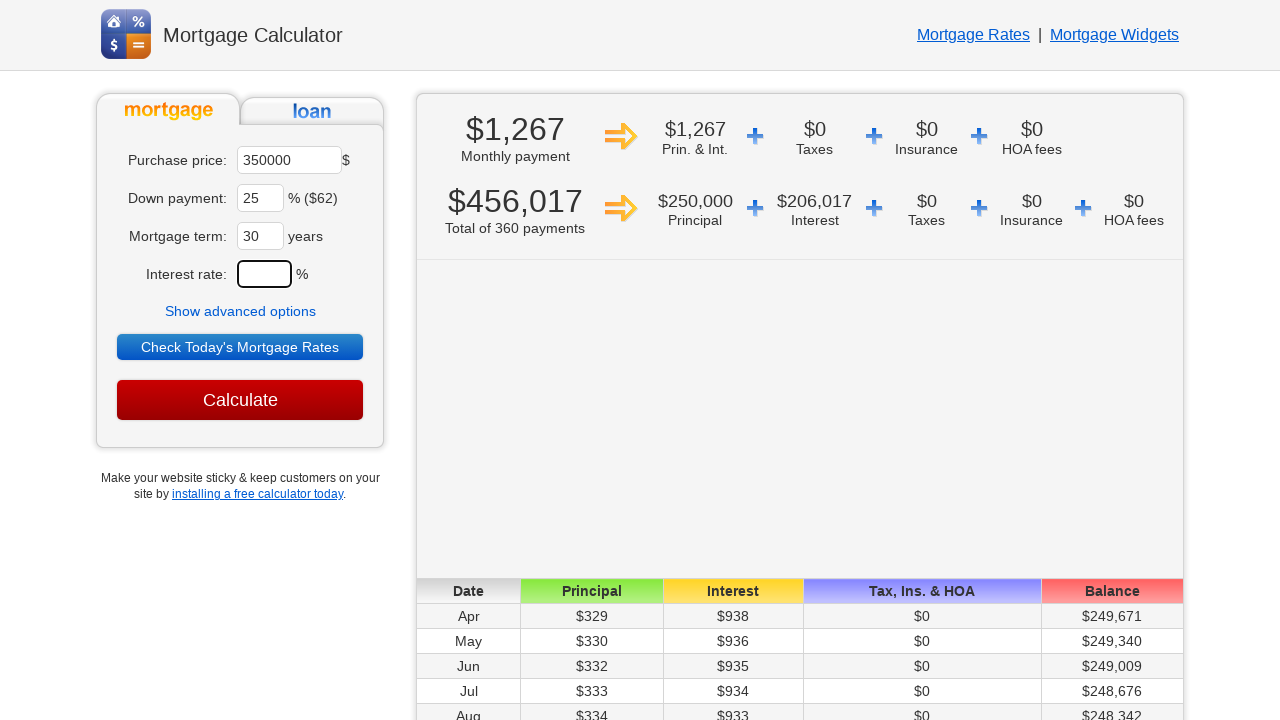

Entered interest rate: 3.4% on input[name='ir']
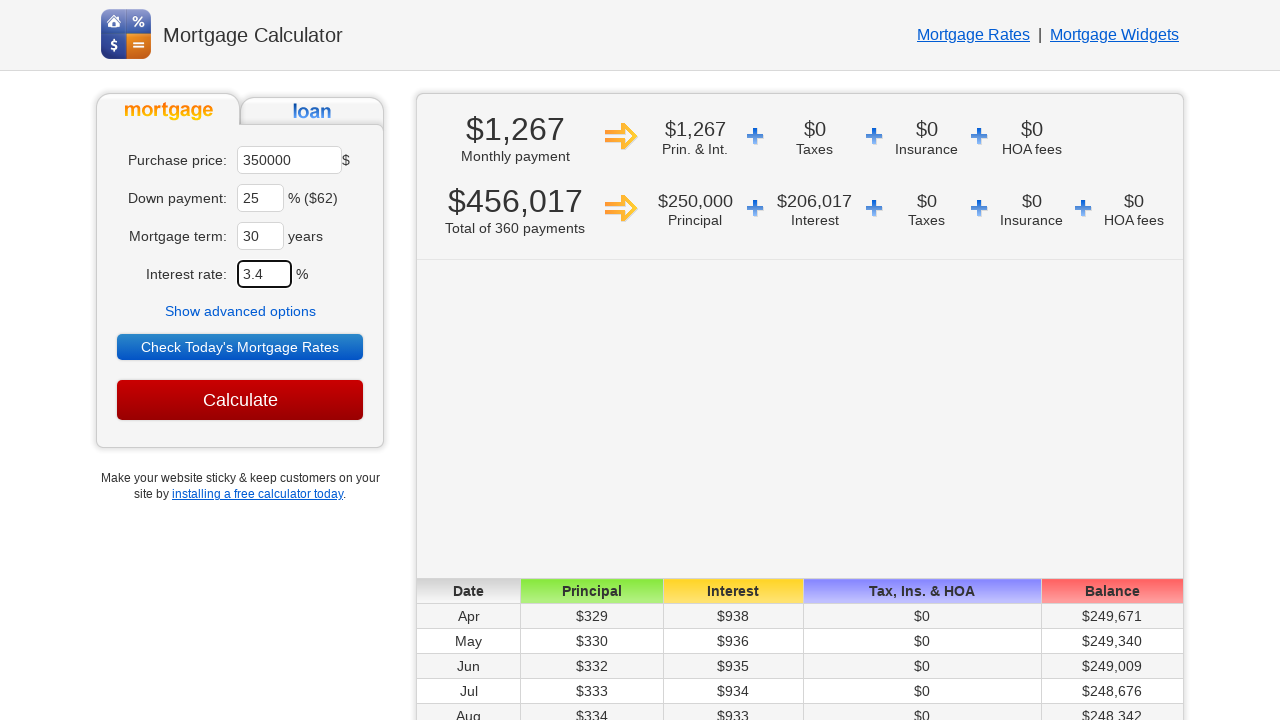

Clicked Calculate button to compute monthly payment at (240, 400) on input[value='Calculate']
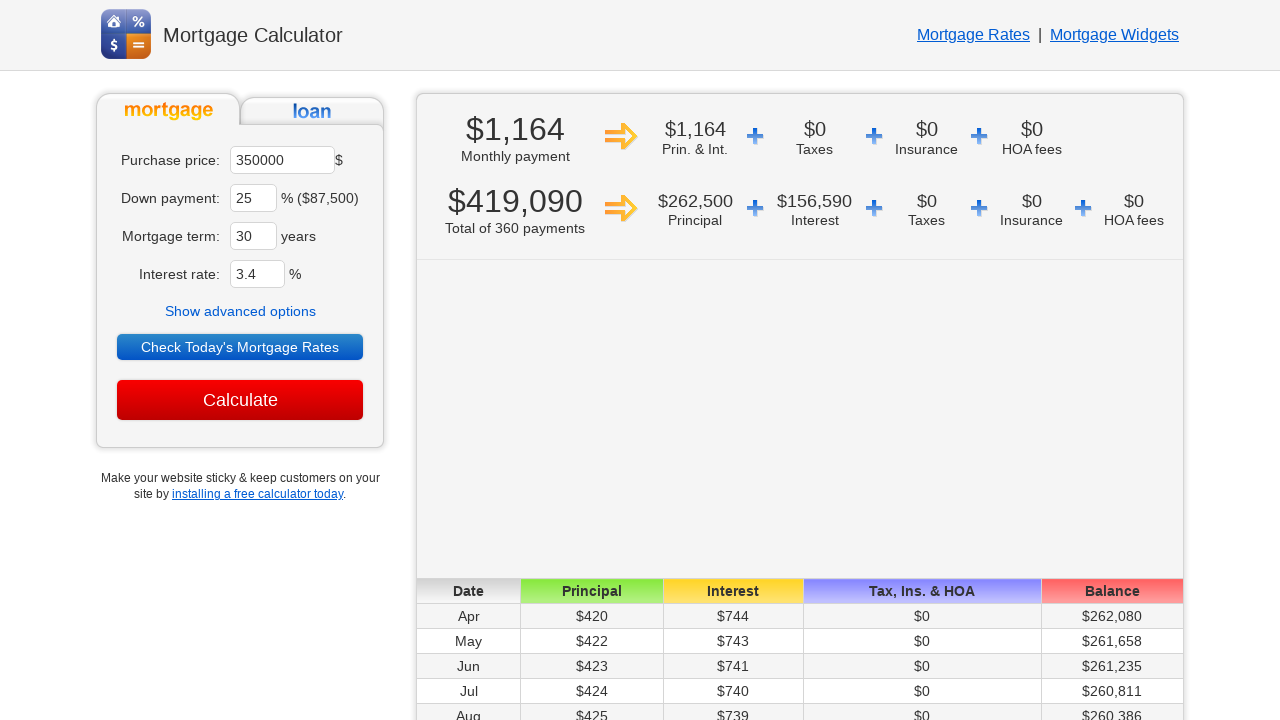

Monthly payment result loaded for iteration 1
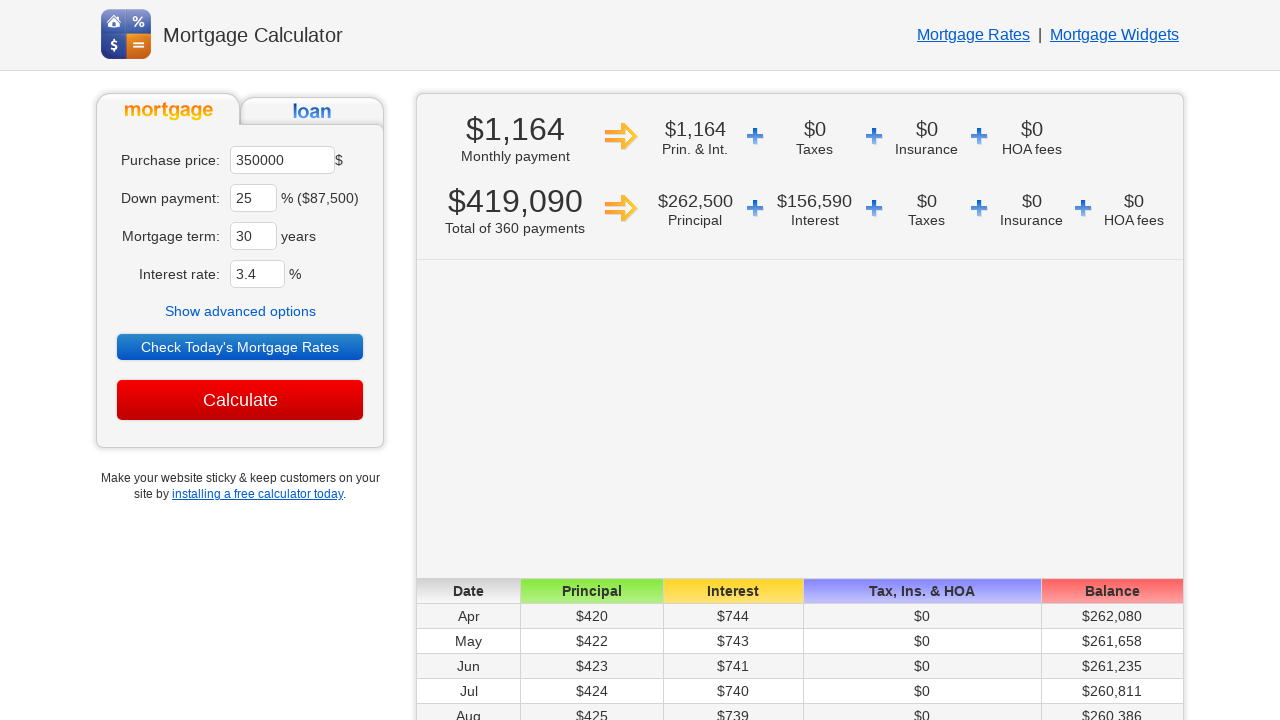

Navigated to mortgage calculator for iteration 2
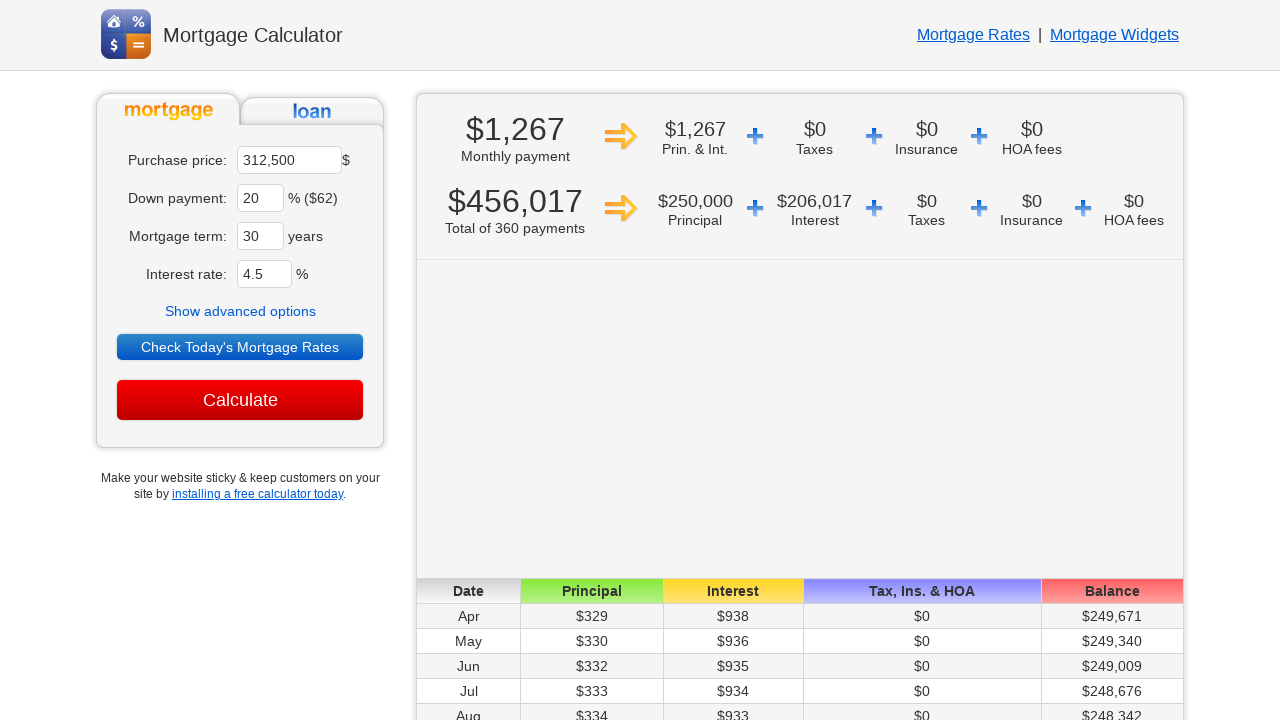

Waited for purchase price input field to load
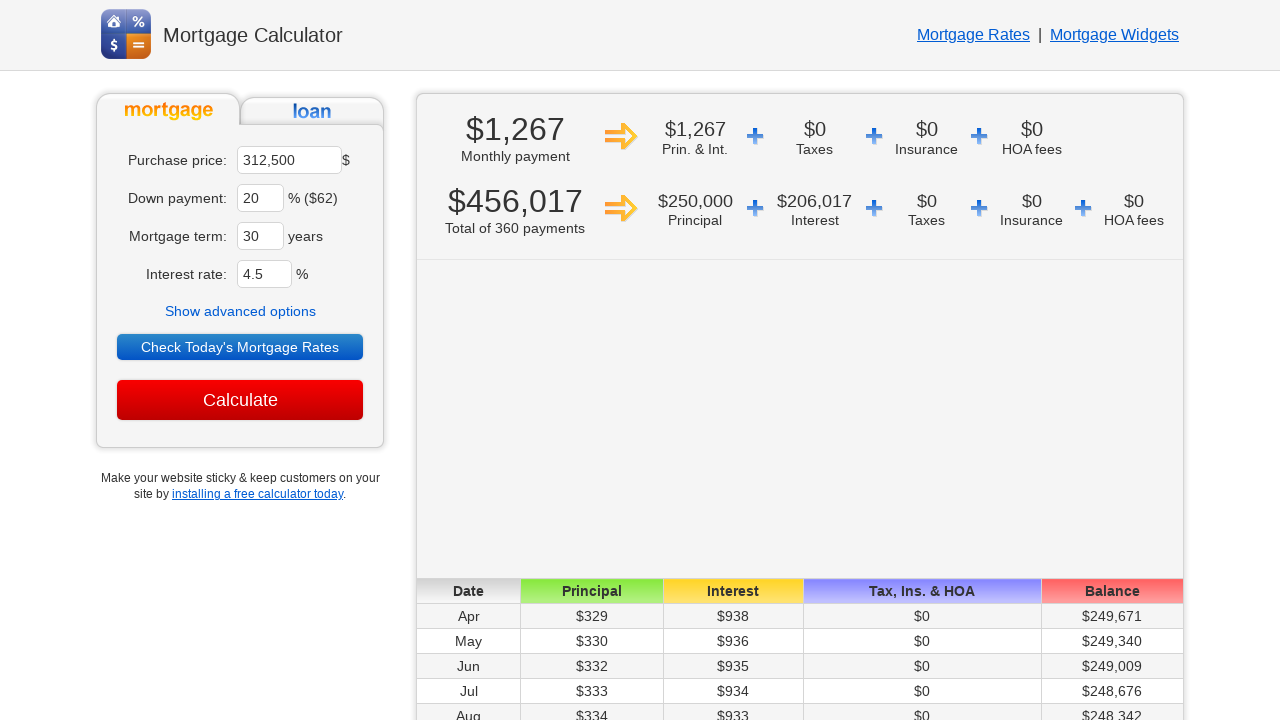

Cleared purchase price field on input[name='ma']
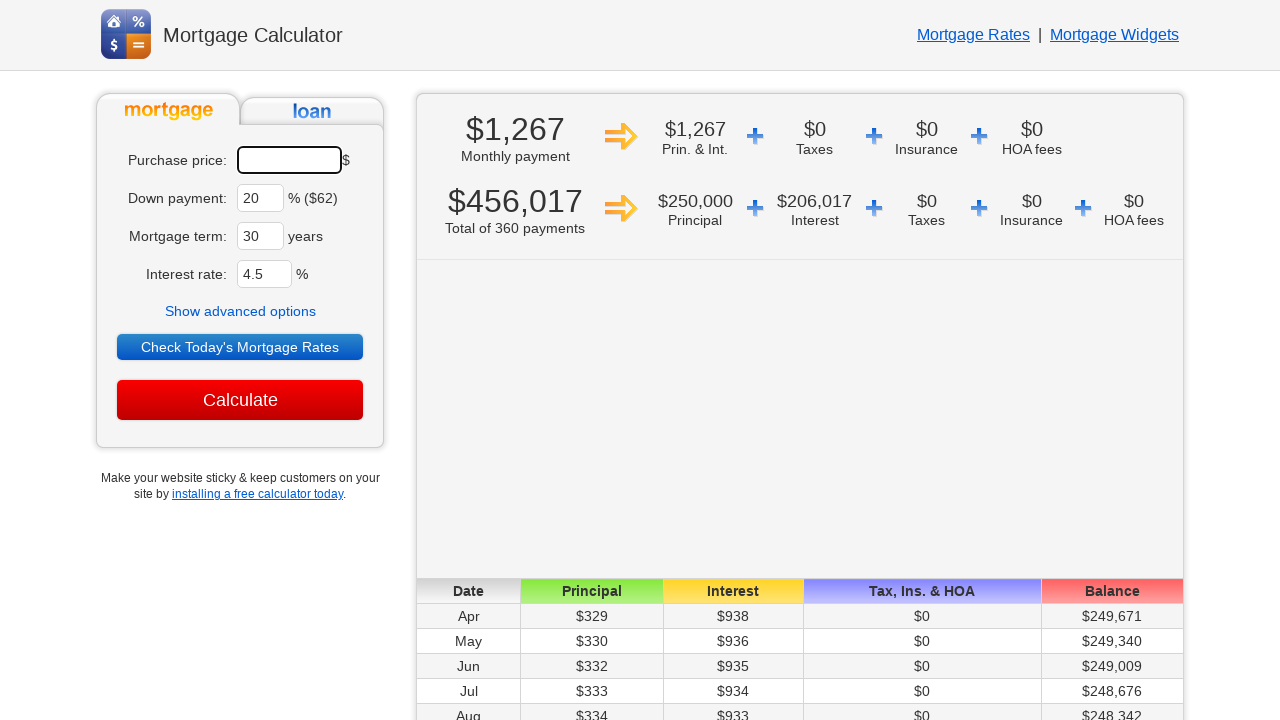

Entered purchase price: $370000 on input[name='ma']
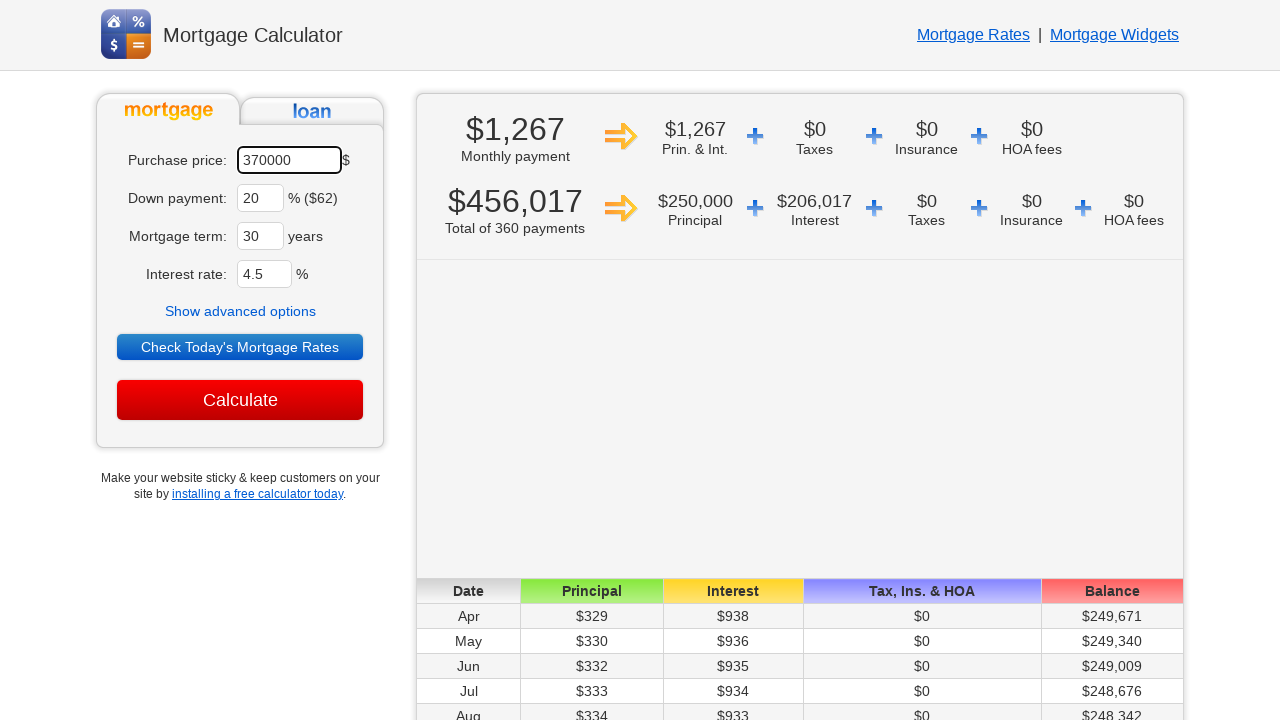

Cleared down payment field on input[name='dp']
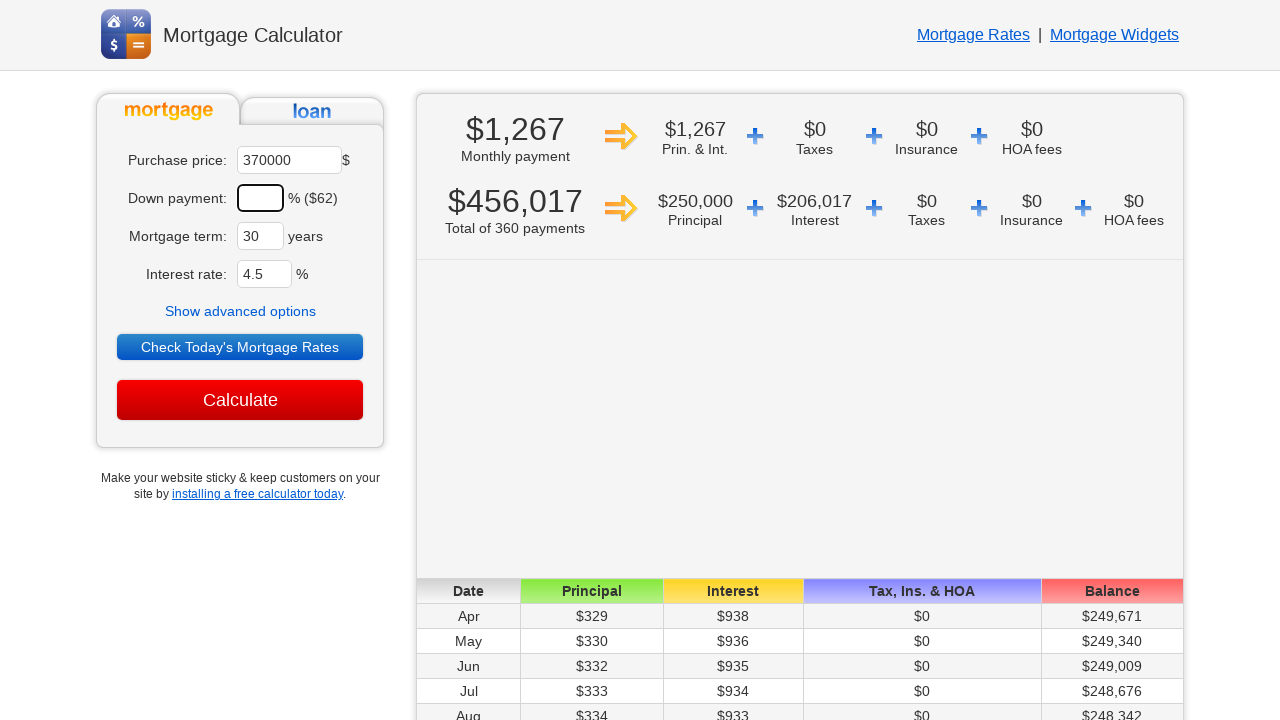

Entered down payment: 30% on input[name='dp']
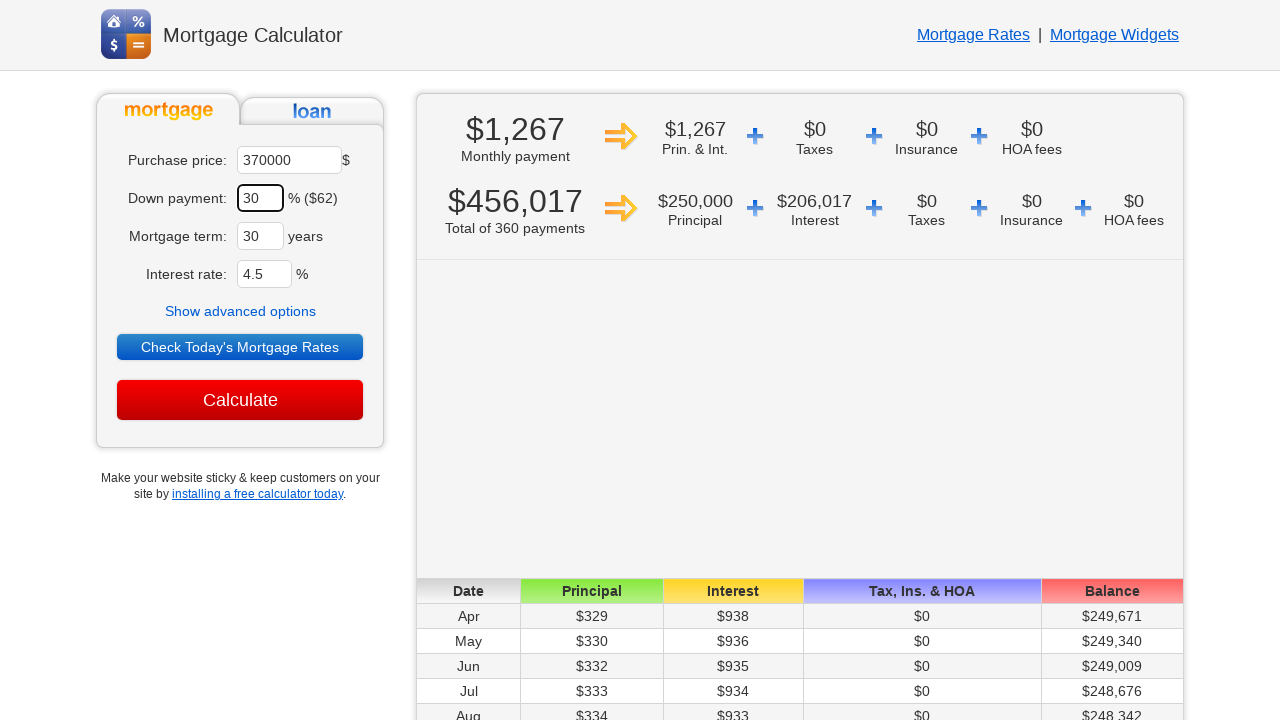

Cleared interest rate field on input[name='ir']
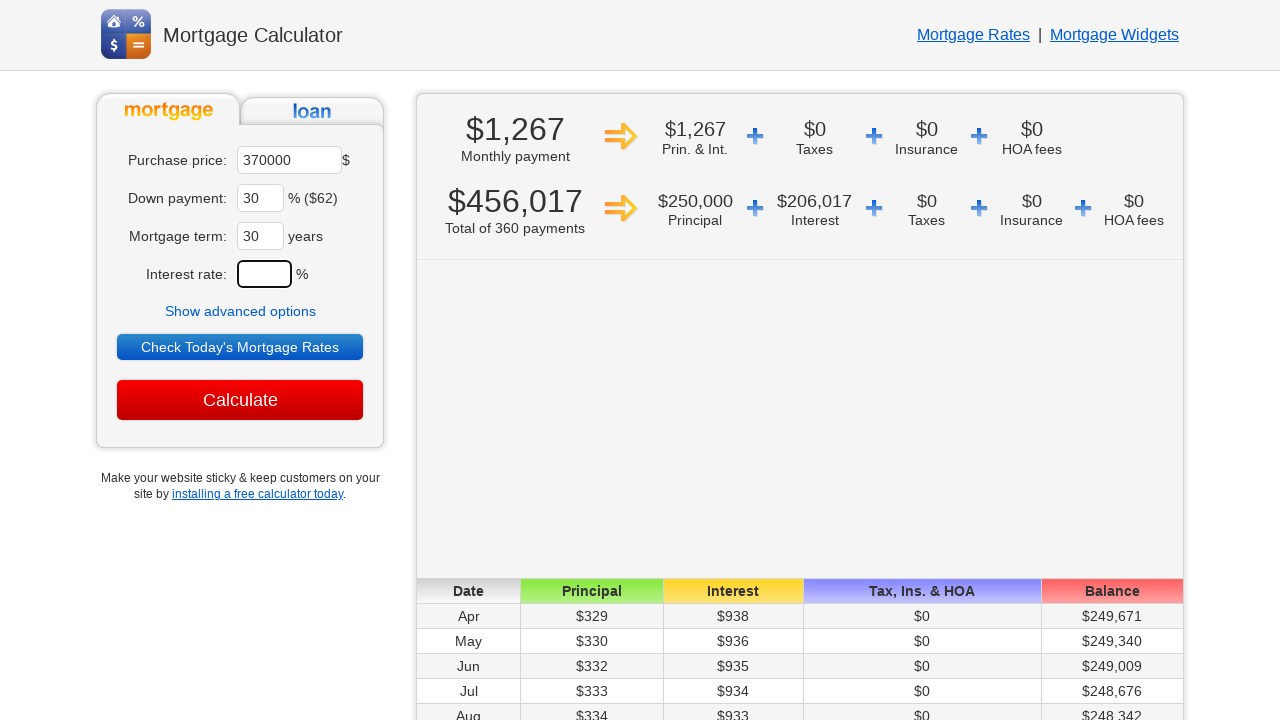

Entered interest rate: 4.1% on input[name='ir']
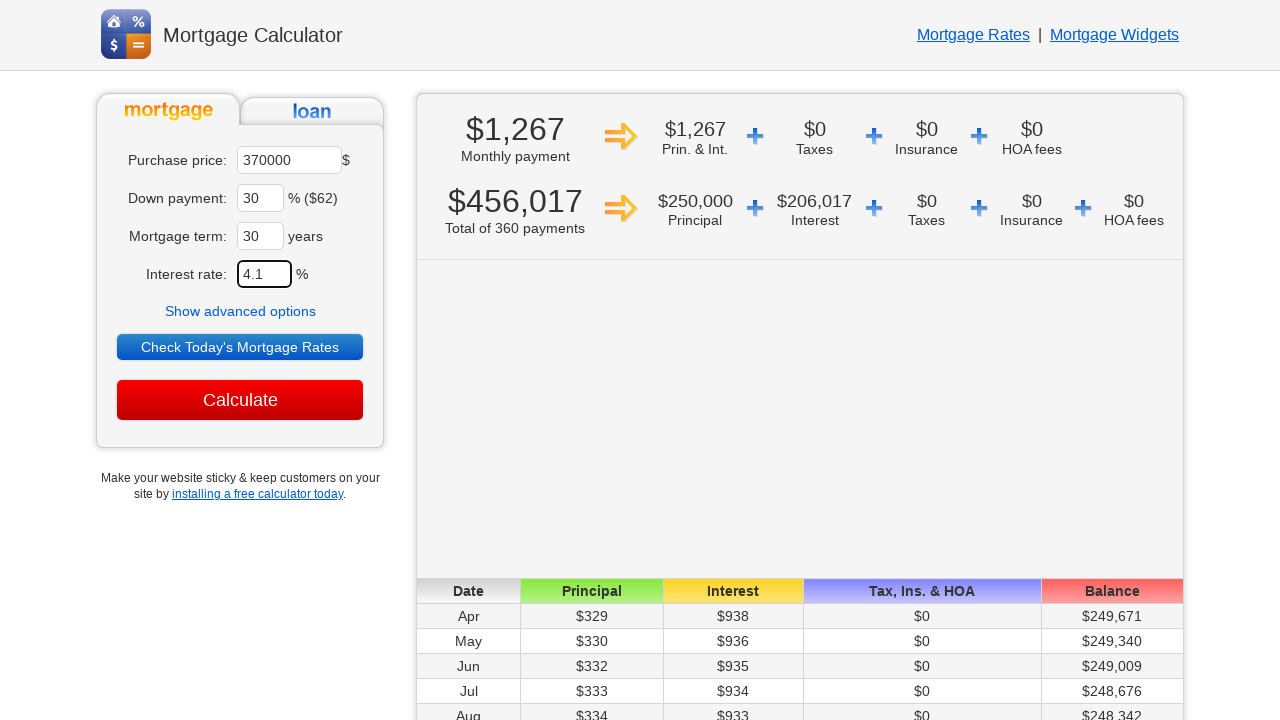

Clicked Calculate button to compute monthly payment at (240, 400) on input[value='Calculate']
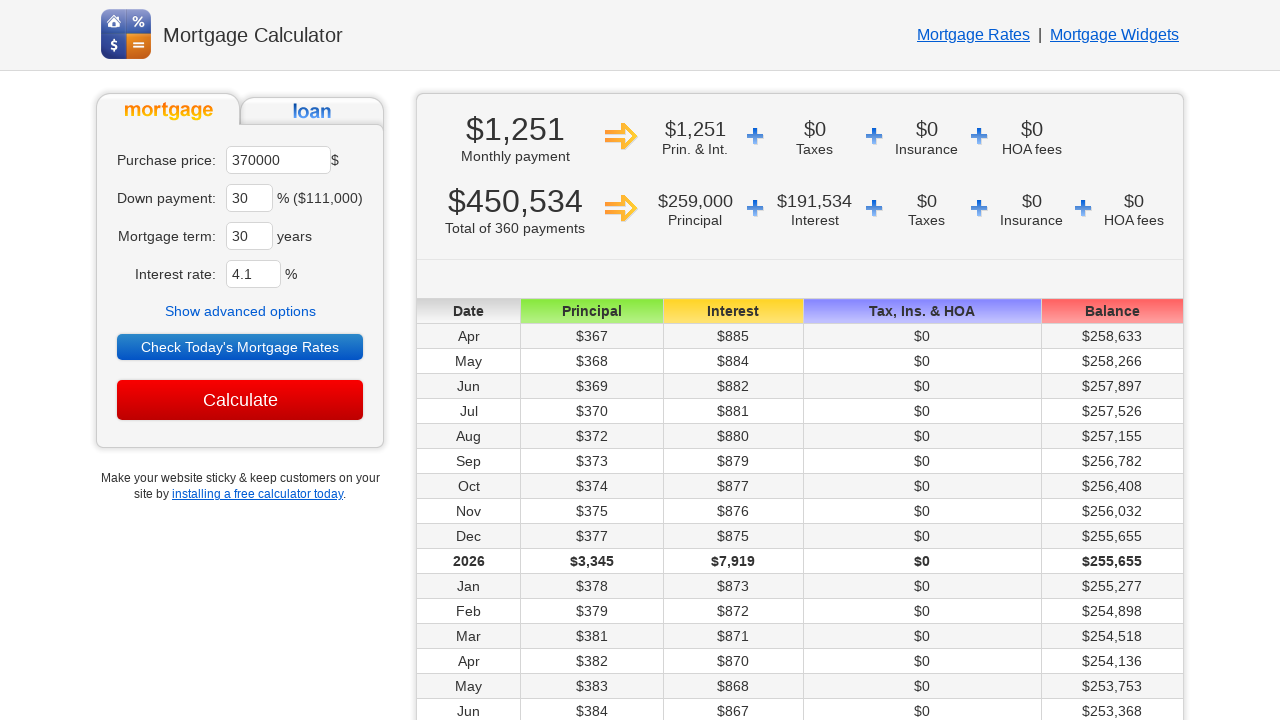

Monthly payment result loaded for iteration 2
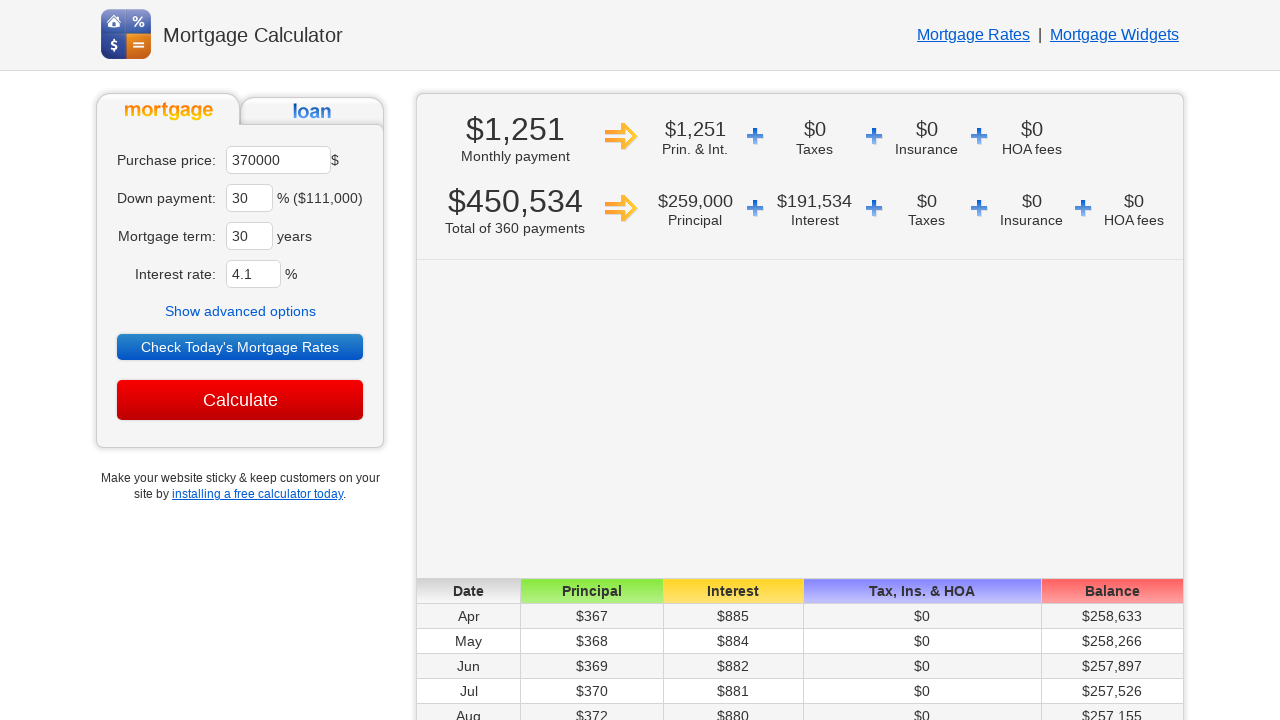

Navigated to mortgage calculator for iteration 3
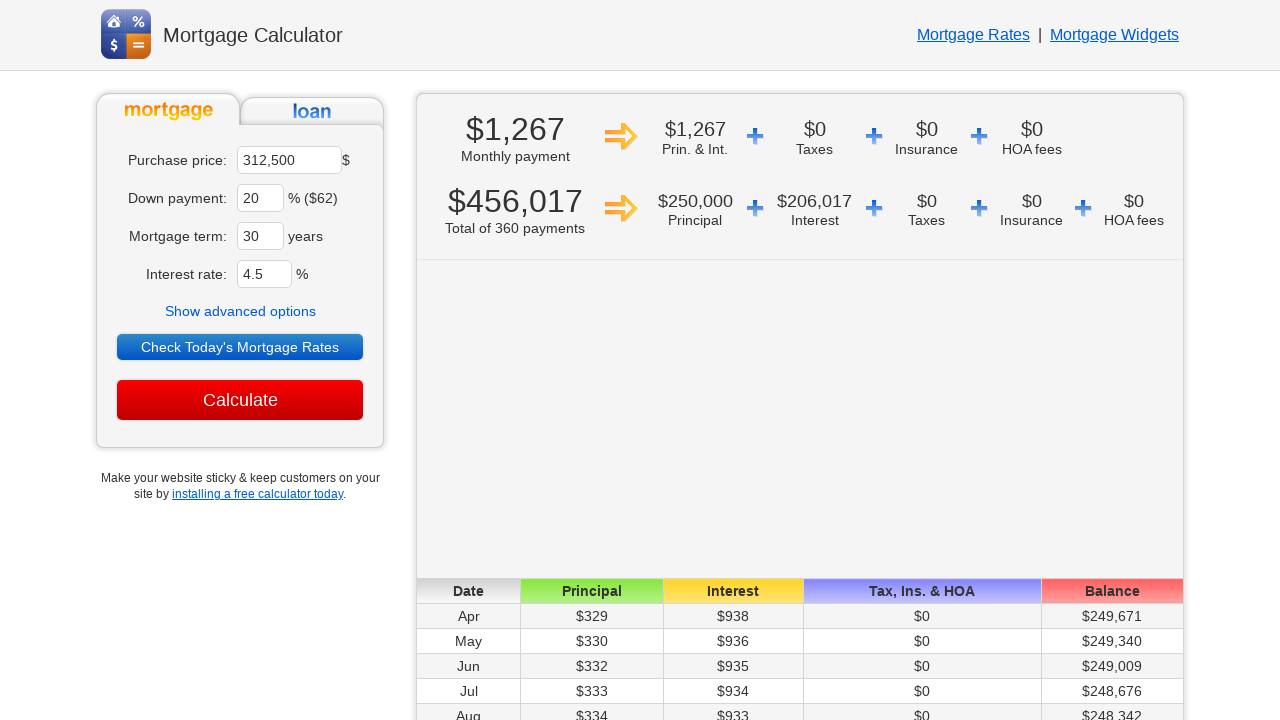

Waited for purchase price input field to load
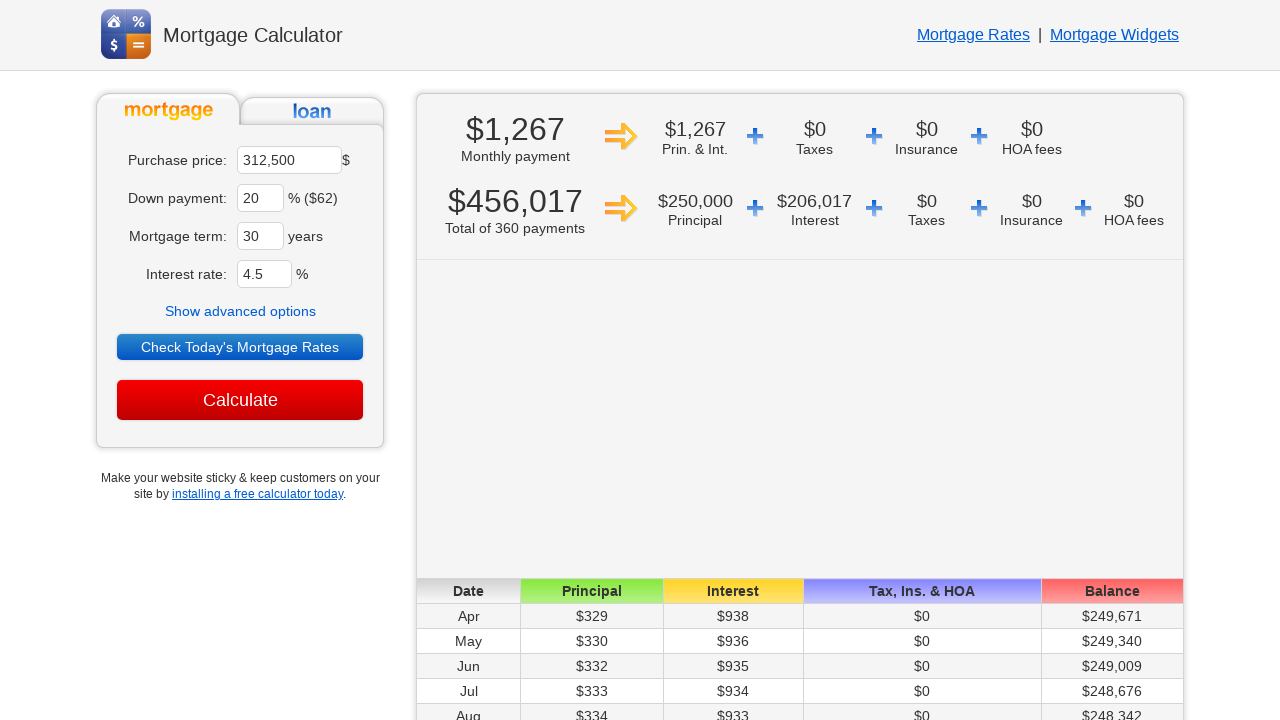

Cleared purchase price field on input[name='ma']
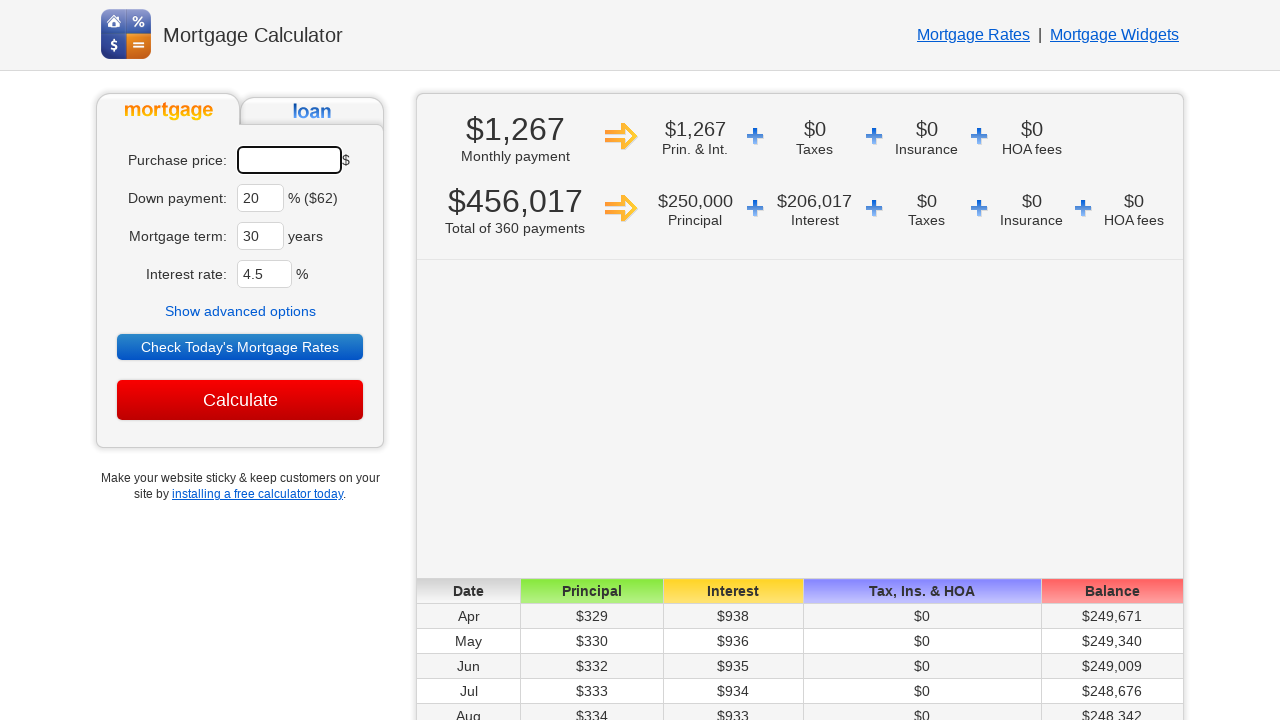

Entered purchase price: $380000 on input[name='ma']
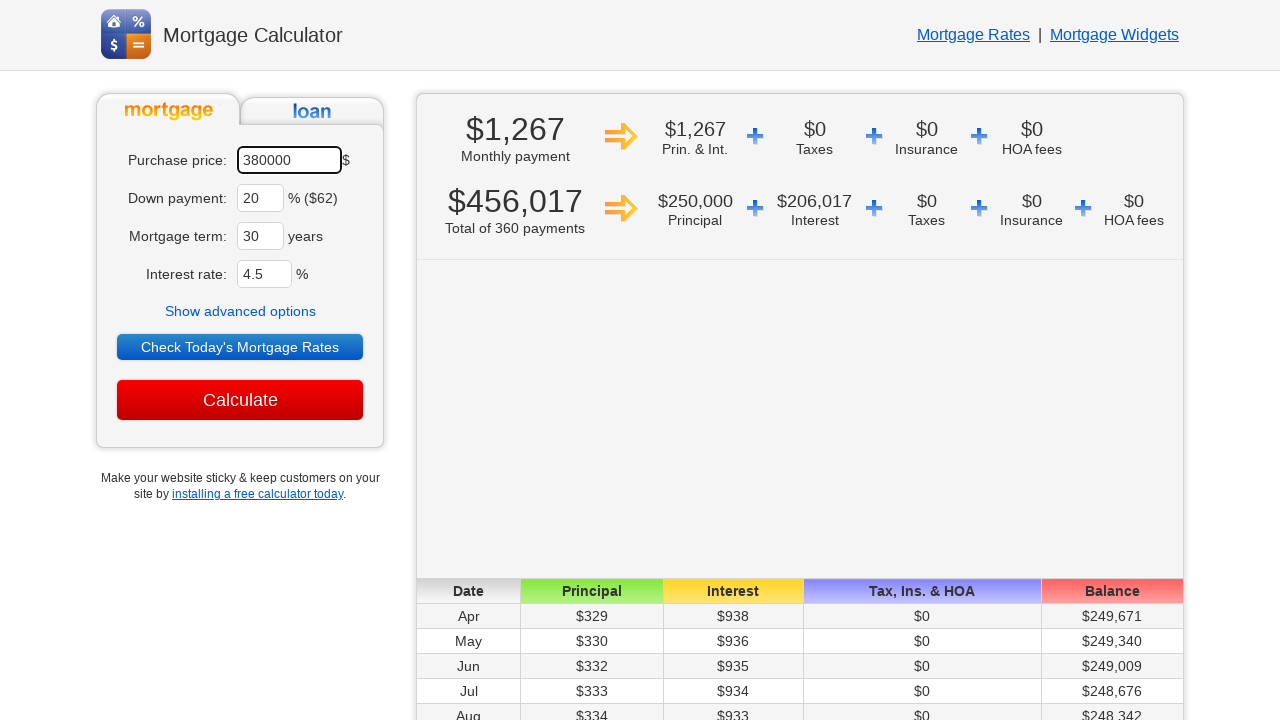

Cleared down payment field on input[name='dp']
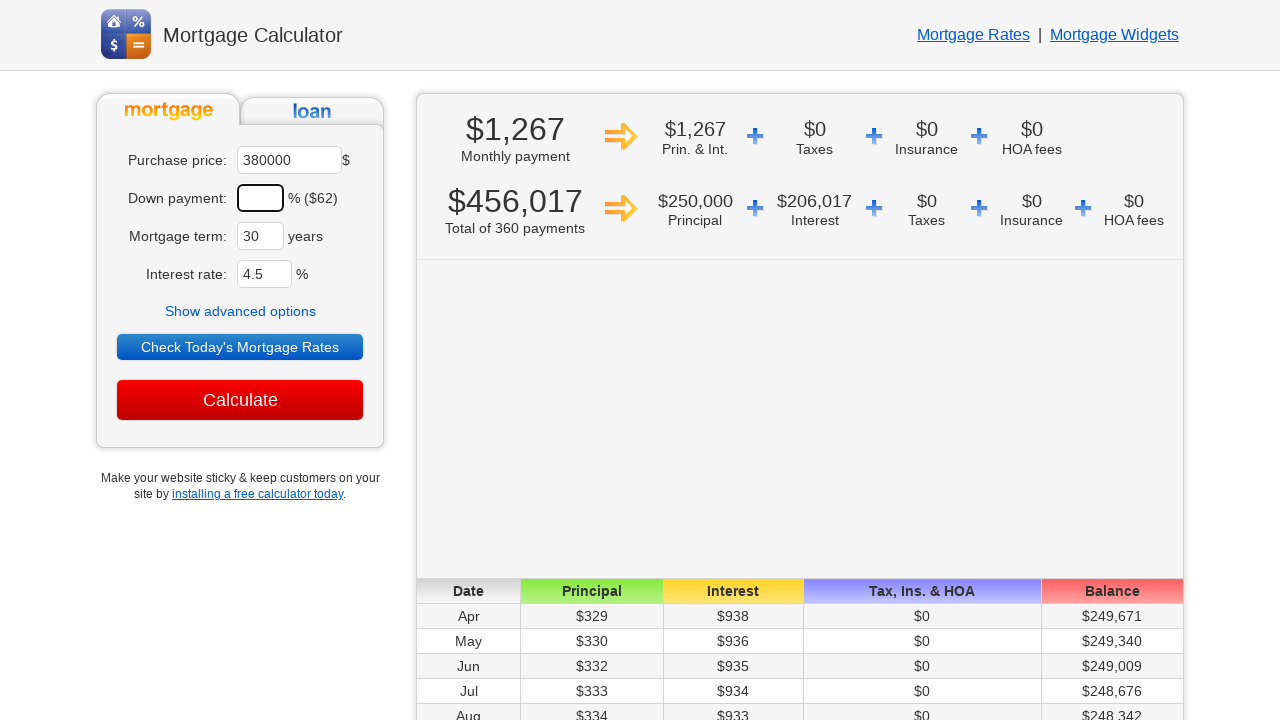

Entered down payment: 35% on input[name='dp']
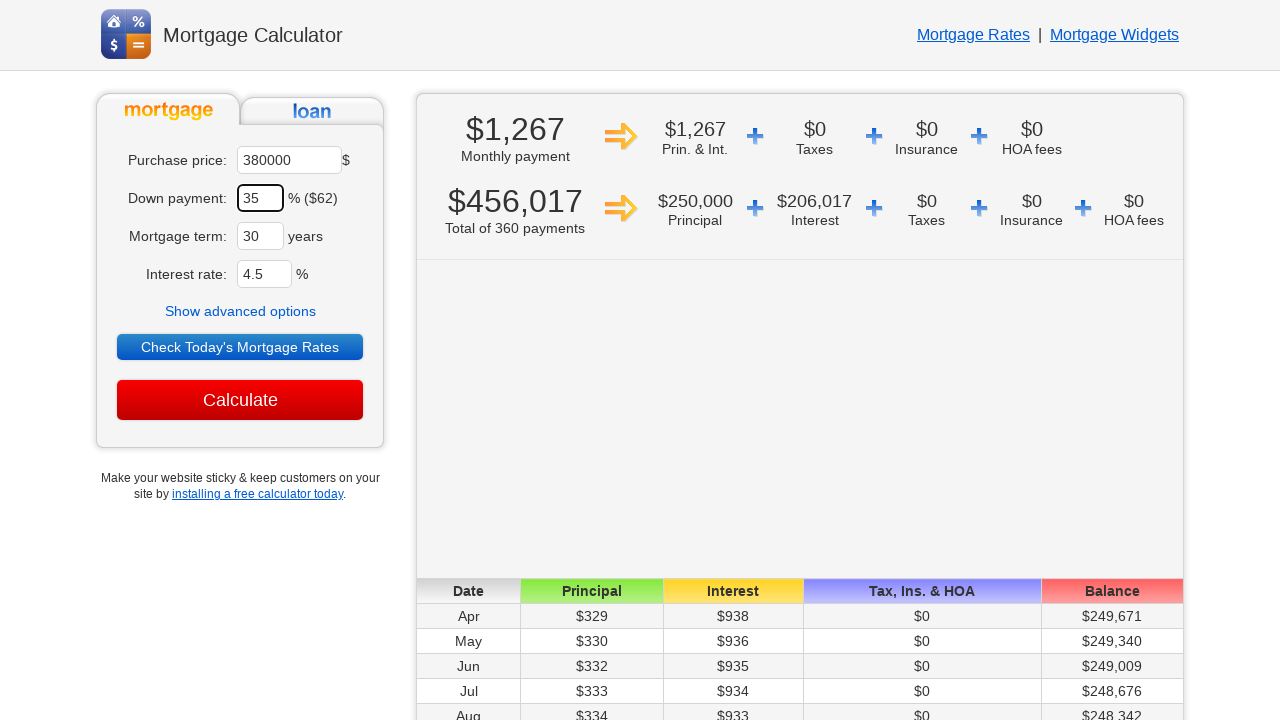

Cleared interest rate field on input[name='ir']
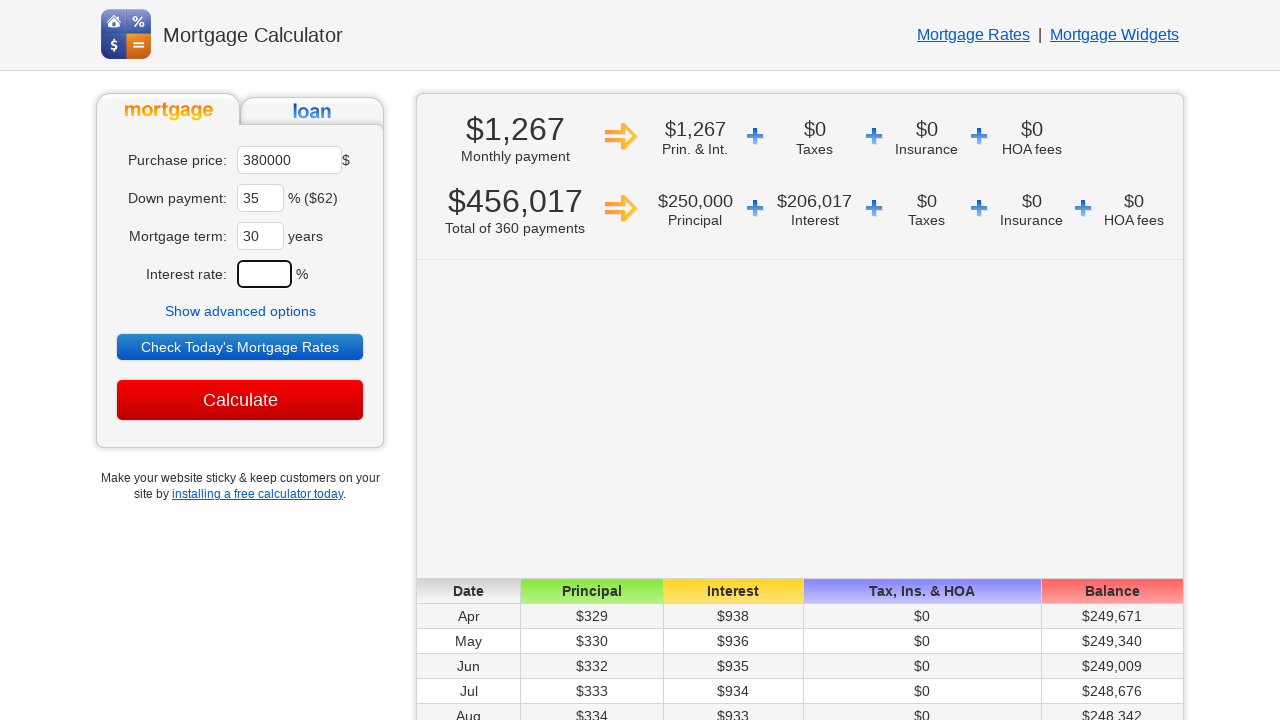

Entered interest rate: 2.8% on input[name='ir']
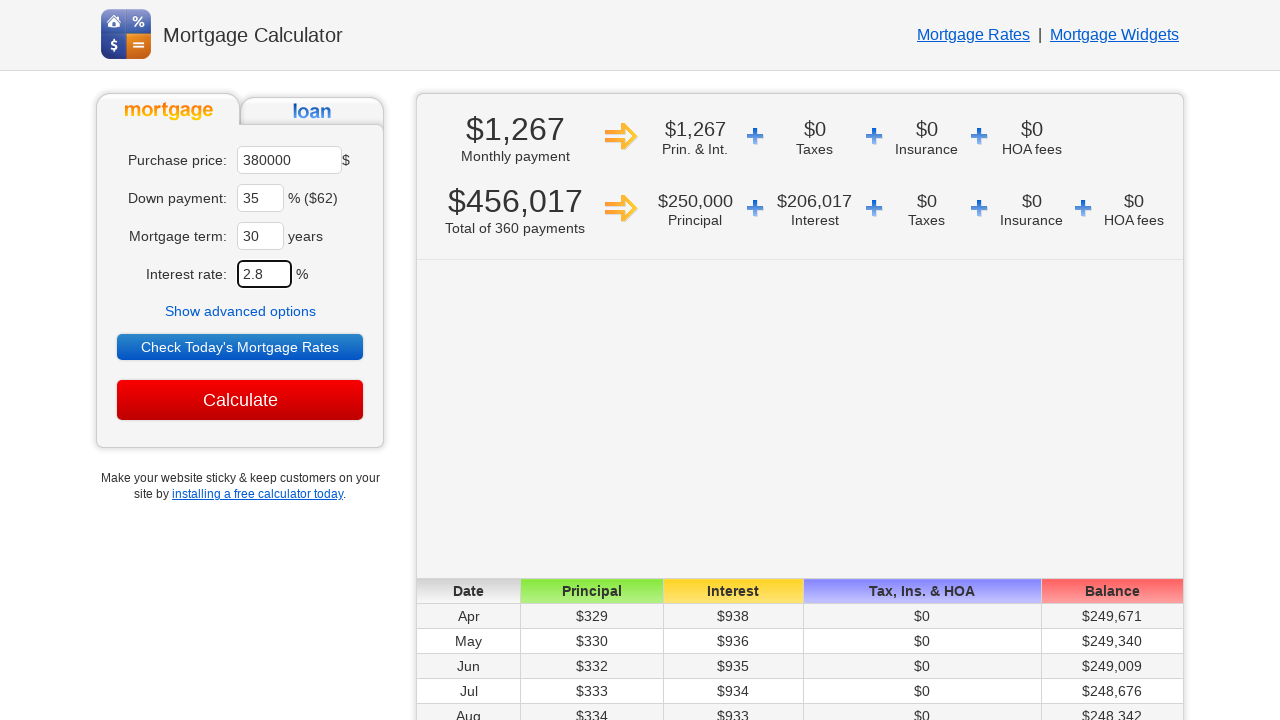

Clicked Calculate button to compute monthly payment at (240, 400) on input[value='Calculate']
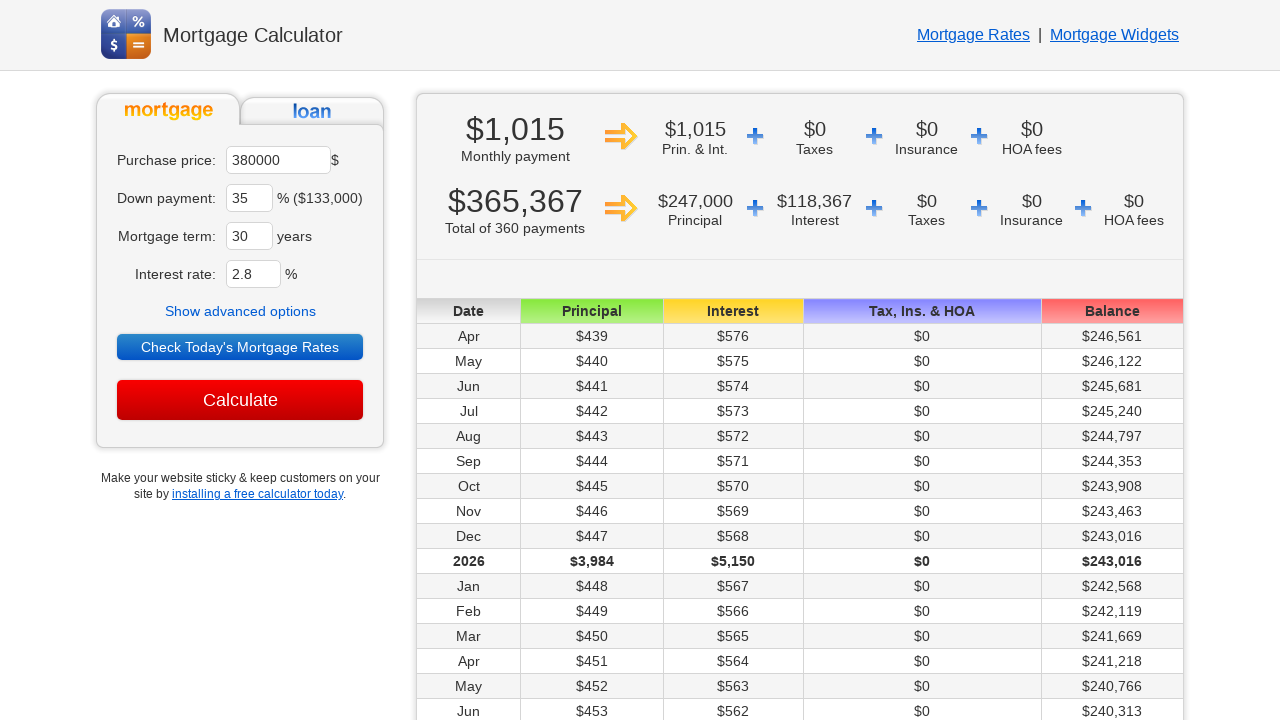

Monthly payment result loaded for iteration 3
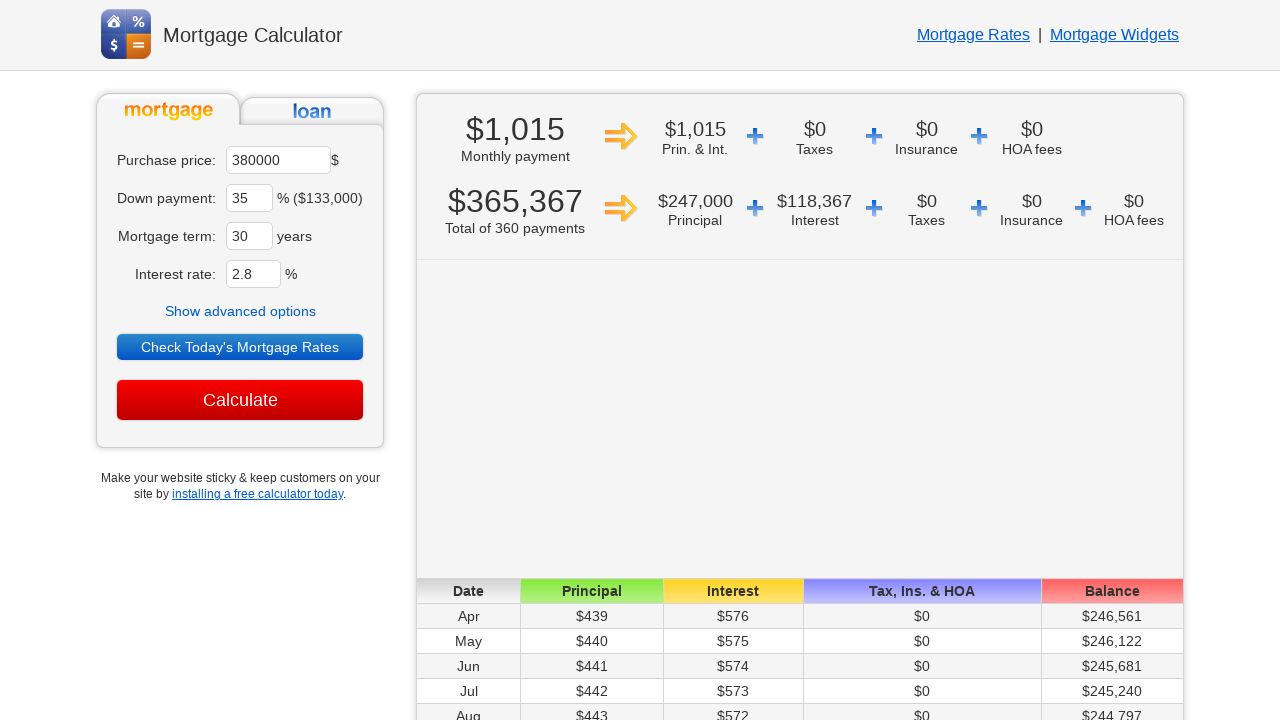

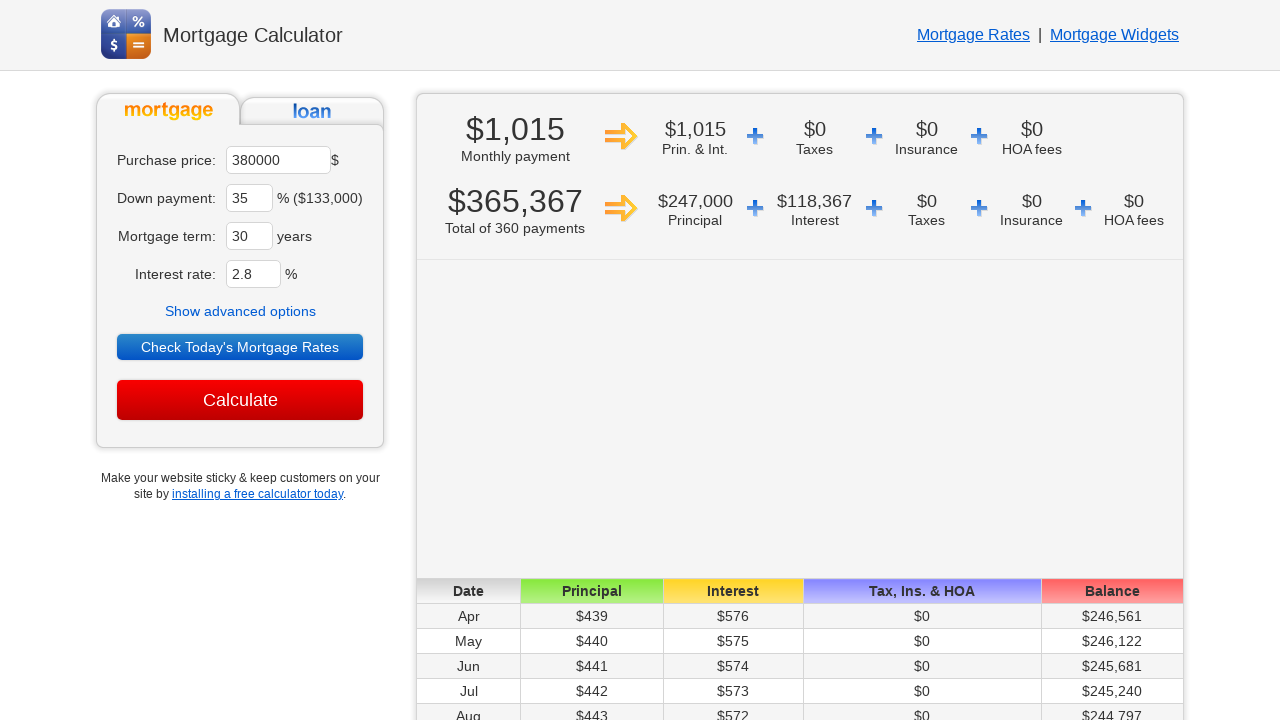